Tests clicking on a redirect link

Starting URL: https://the-internet.herokuapp.com/

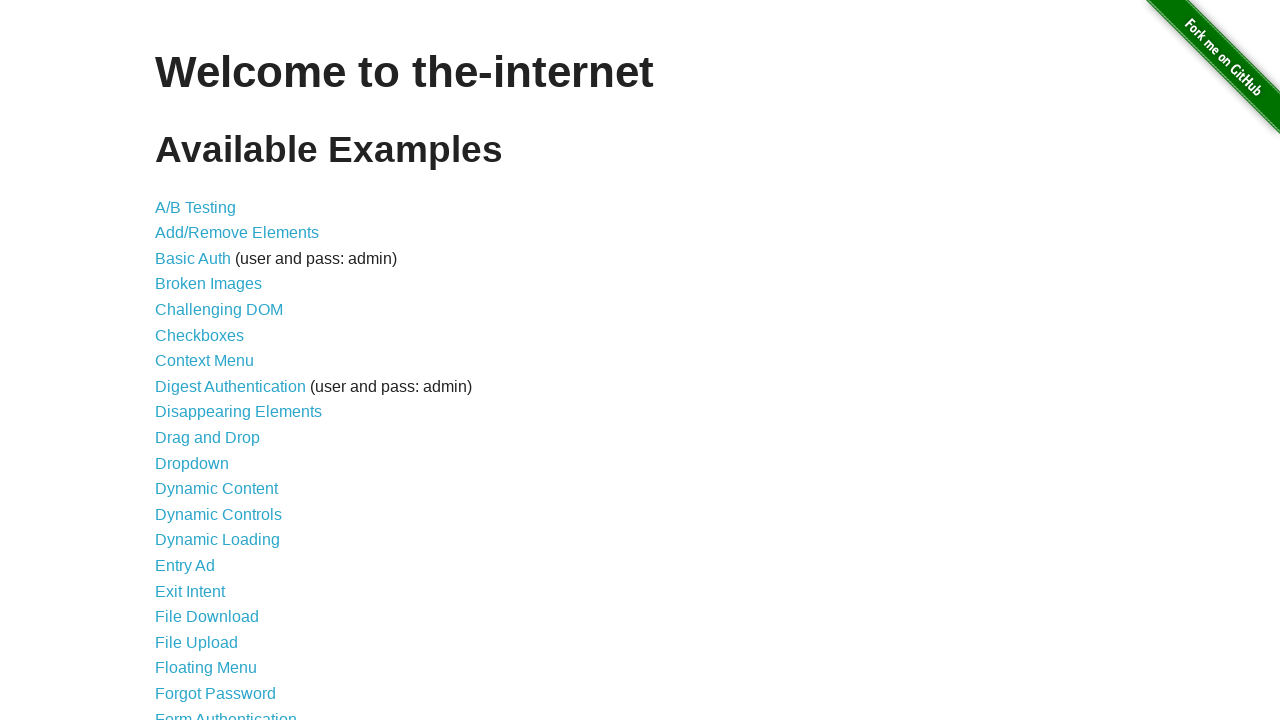

Clicked on the Redirect Link at (202, 446) on text=Redirect Link
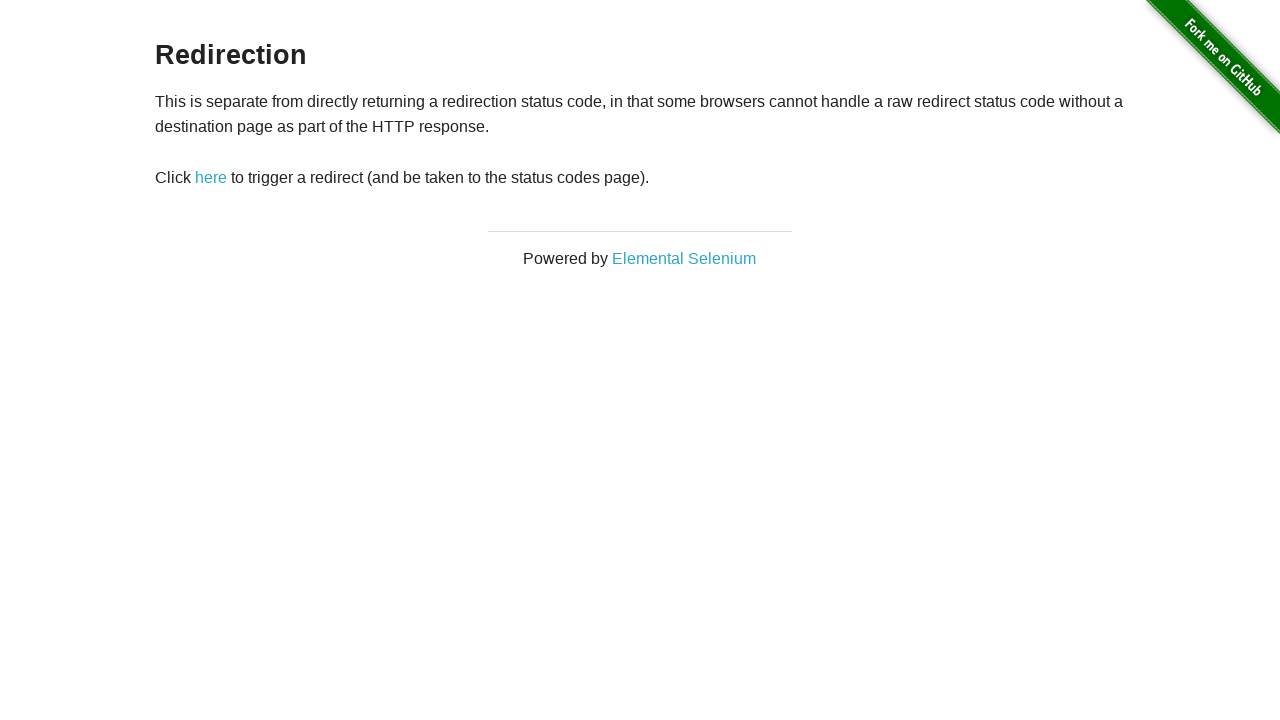

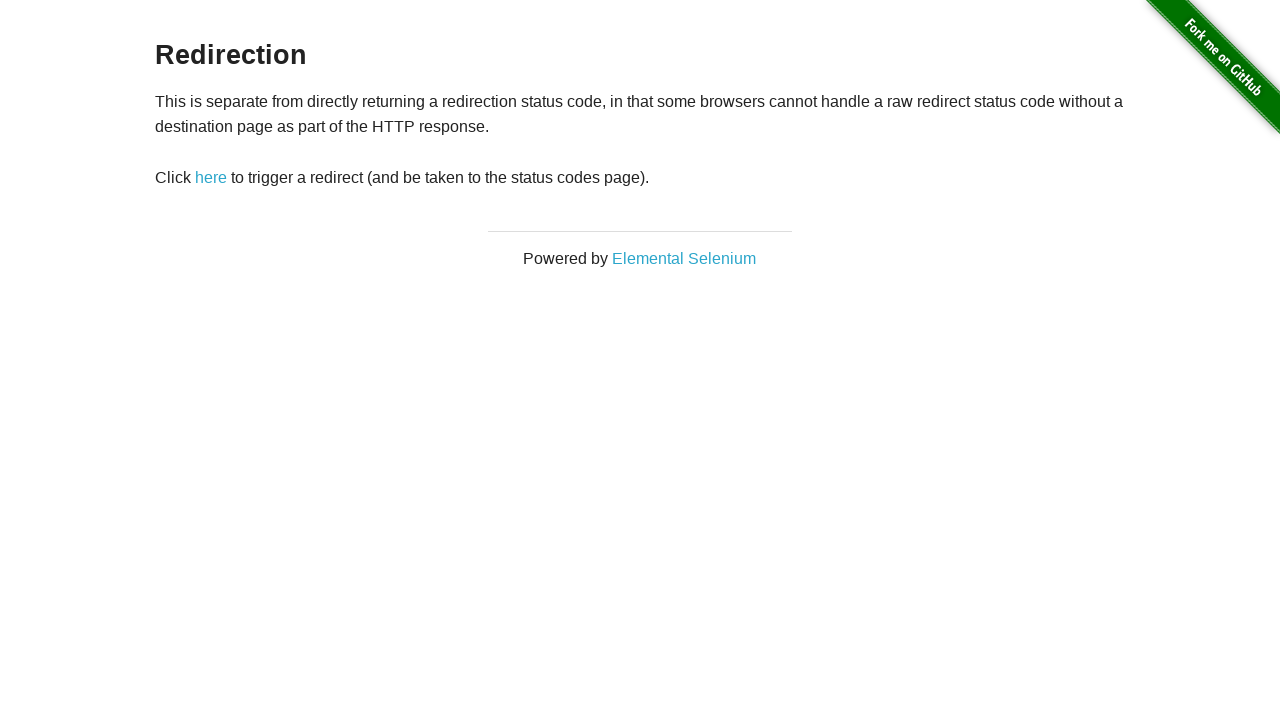